Navigates to codefish.io and retrieves the page title to verify the page loaded correctly

Starting URL: https://codefish.io/

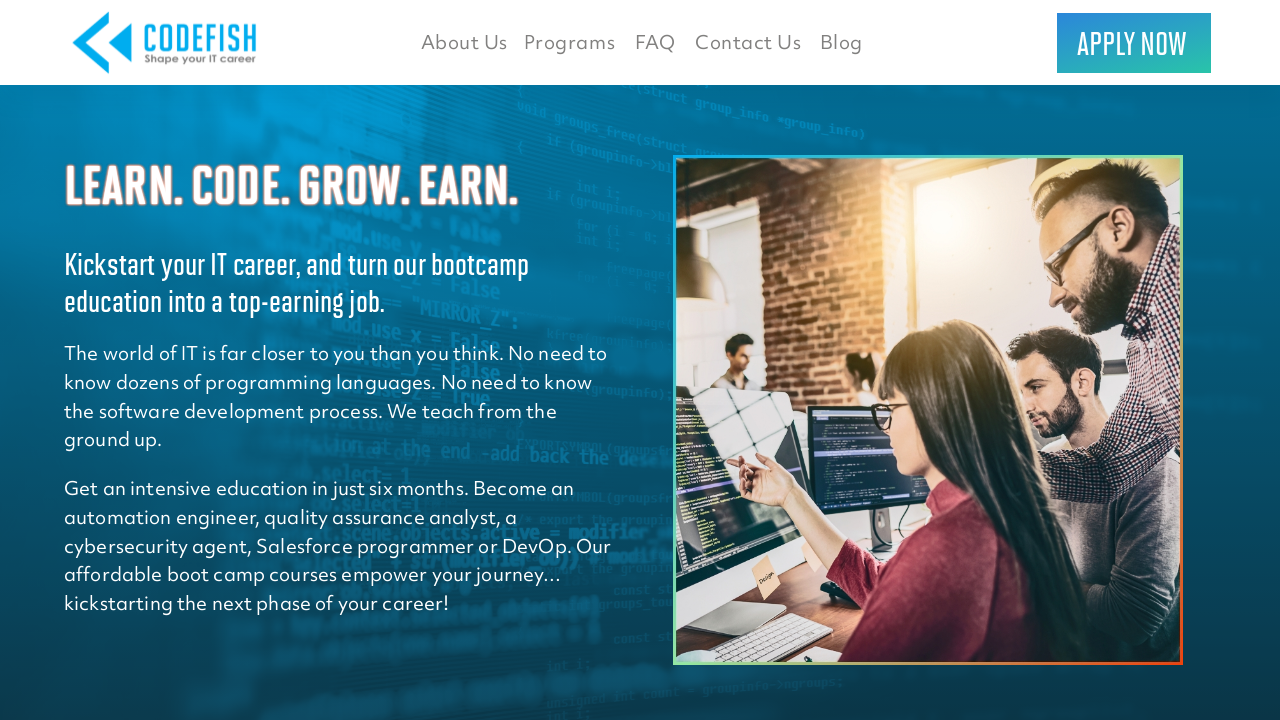

Navigated to https://codefish.io/
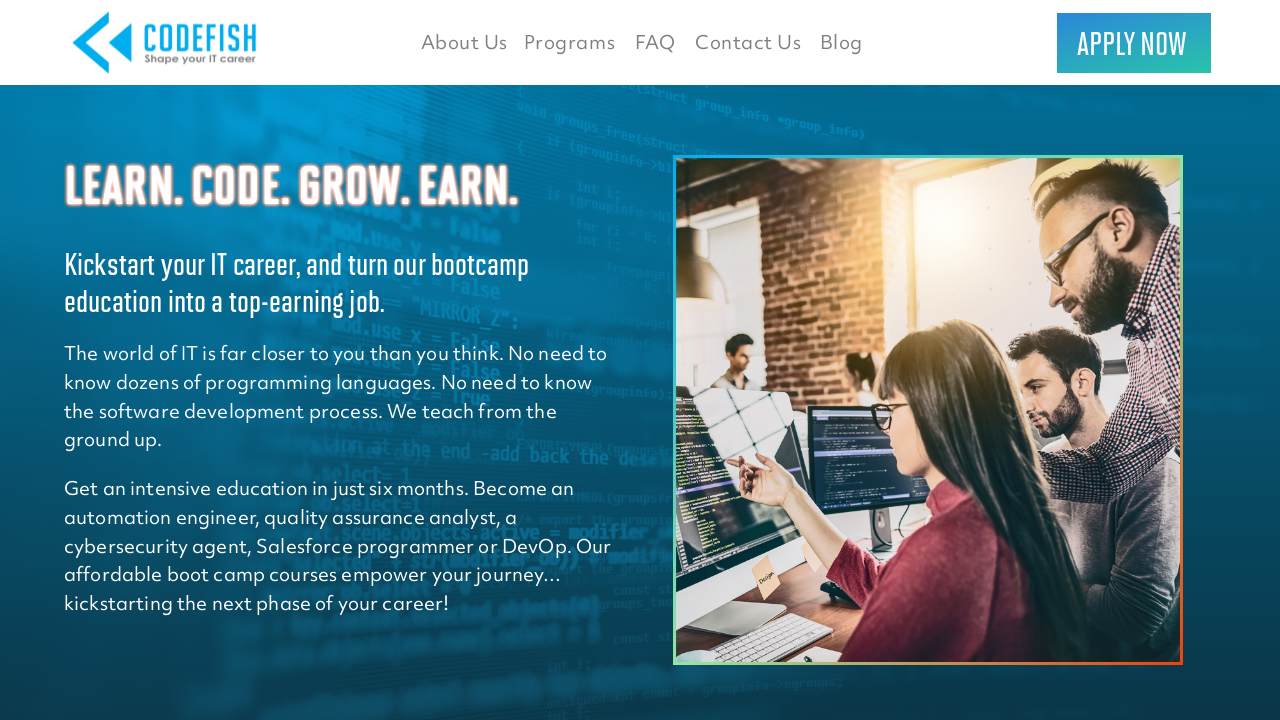

Page reached domcontentloaded state
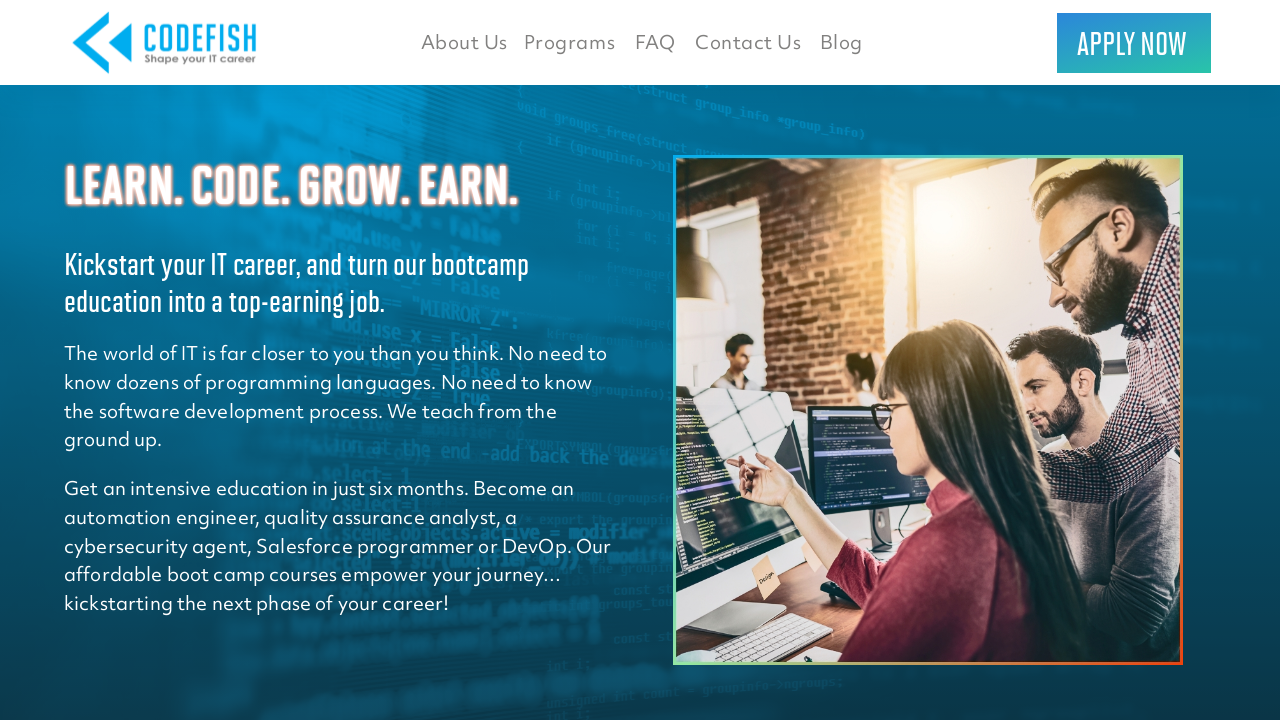

Retrieved page title: CodeFish
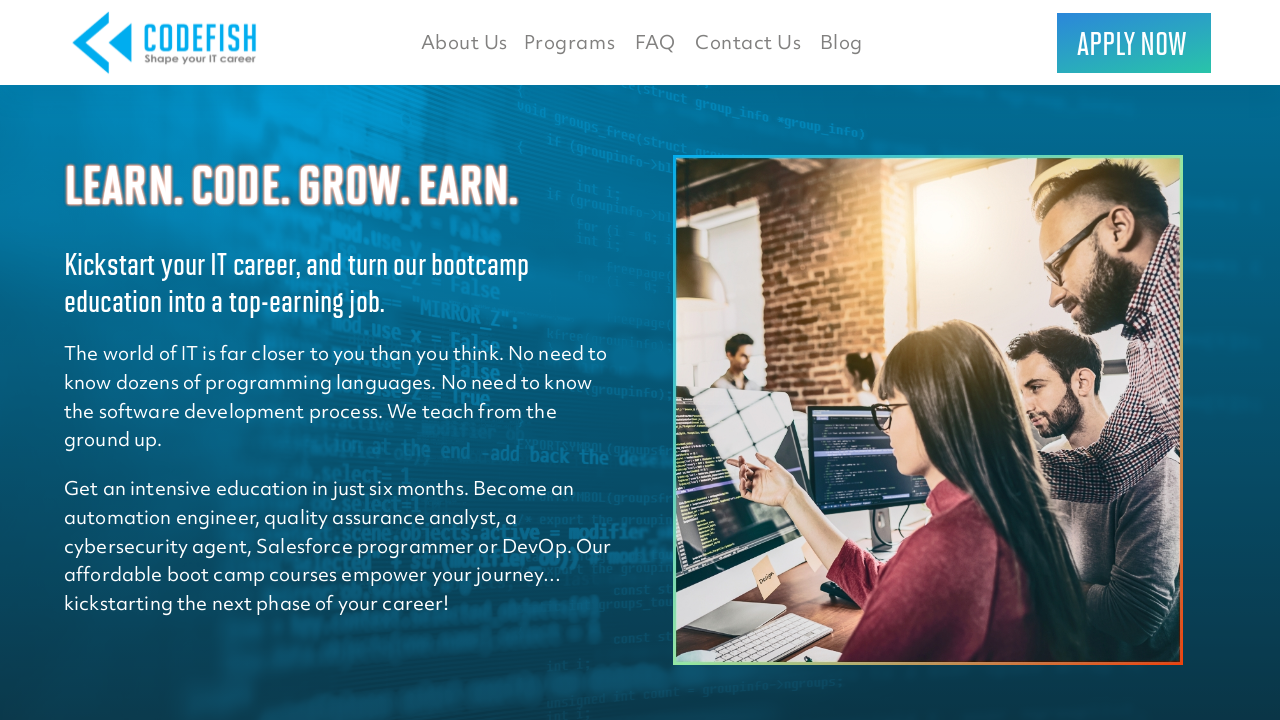

Printed page title to console: CodeFish
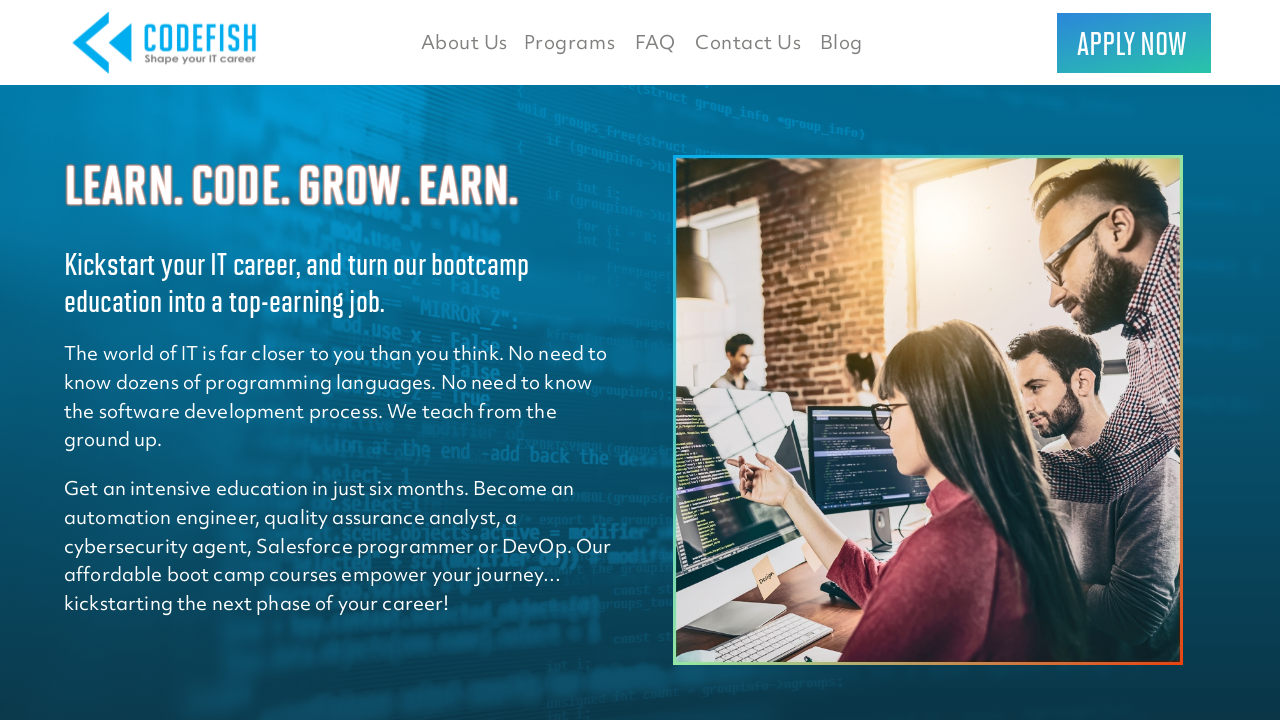

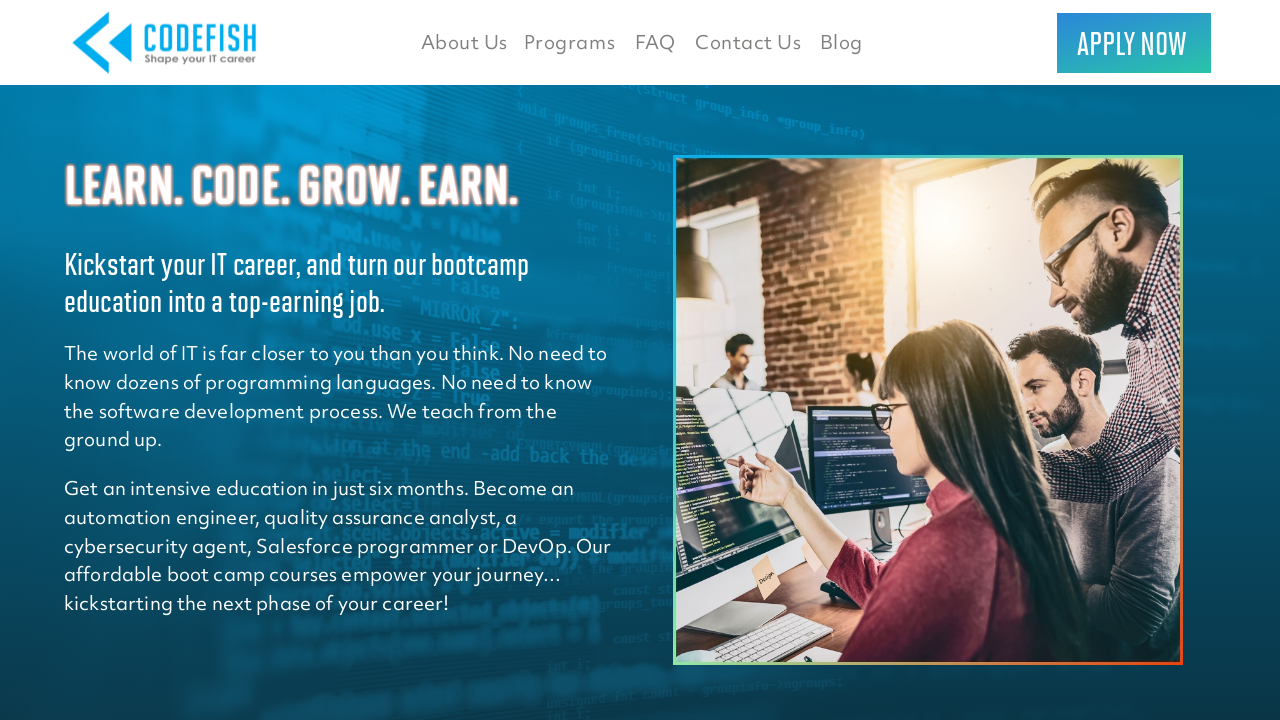